Tests that submitting an empty registration form displays an error message

Starting URL: https://lm.skillbox.cc/qa_tester/module06/register/

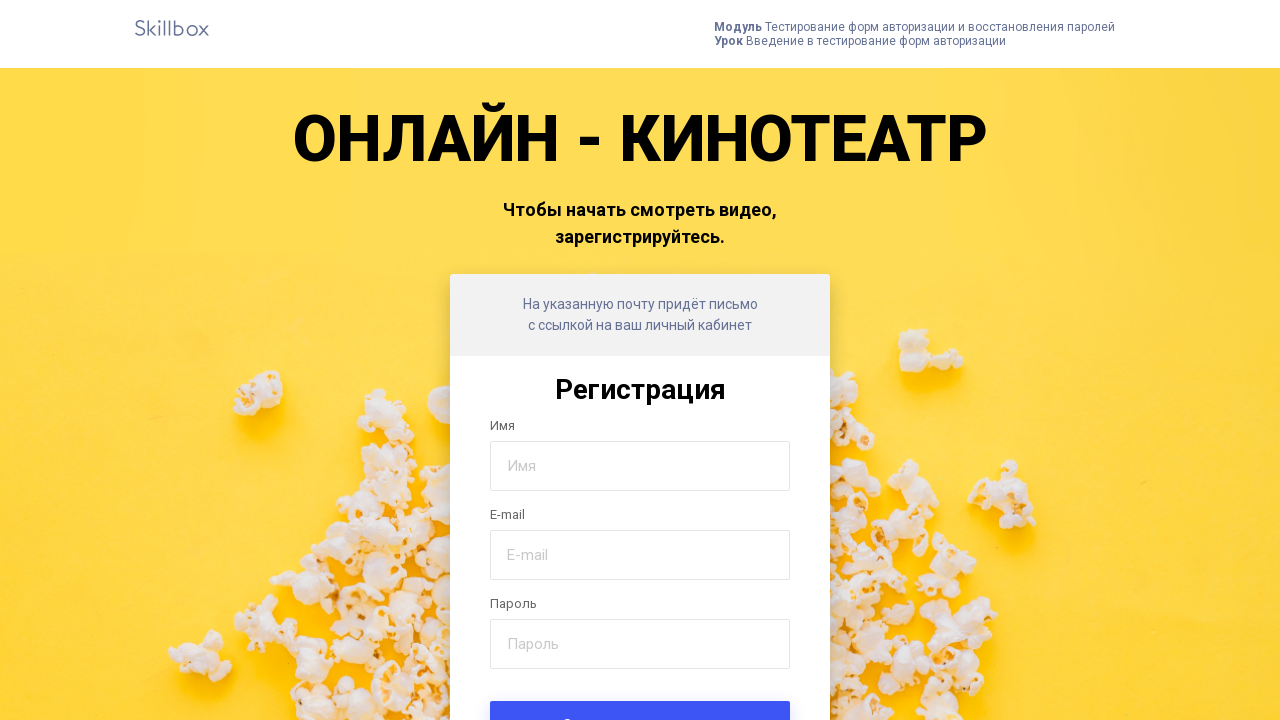

Clicked submit button without filling any fields at (640, 696) on xpath=//*[@class='form-submit']
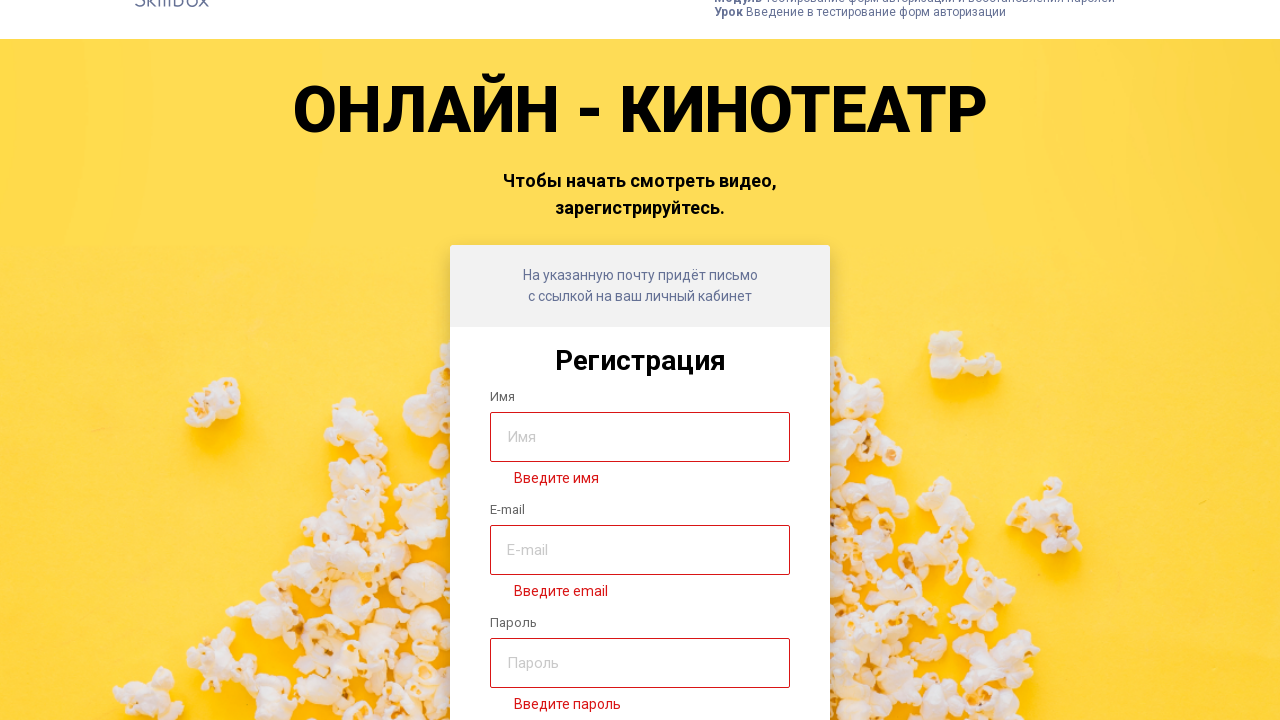

Error message 'Некорректный email или пароль' appeared on page
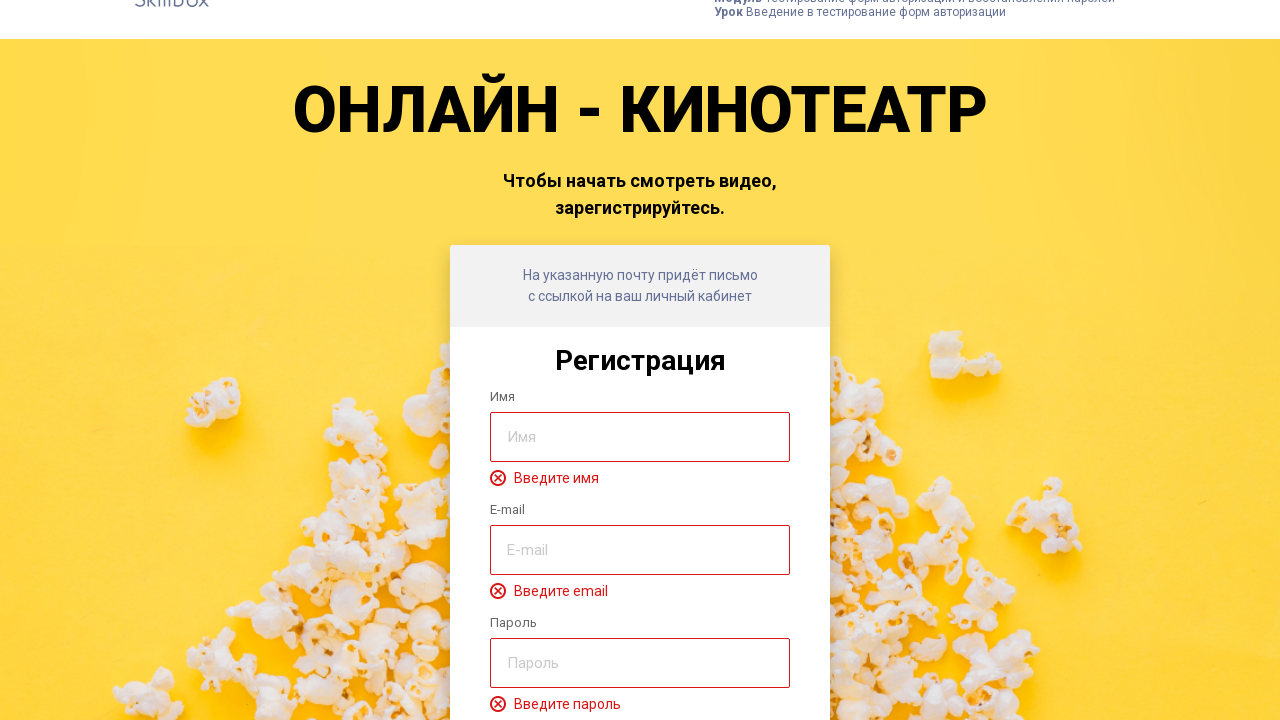

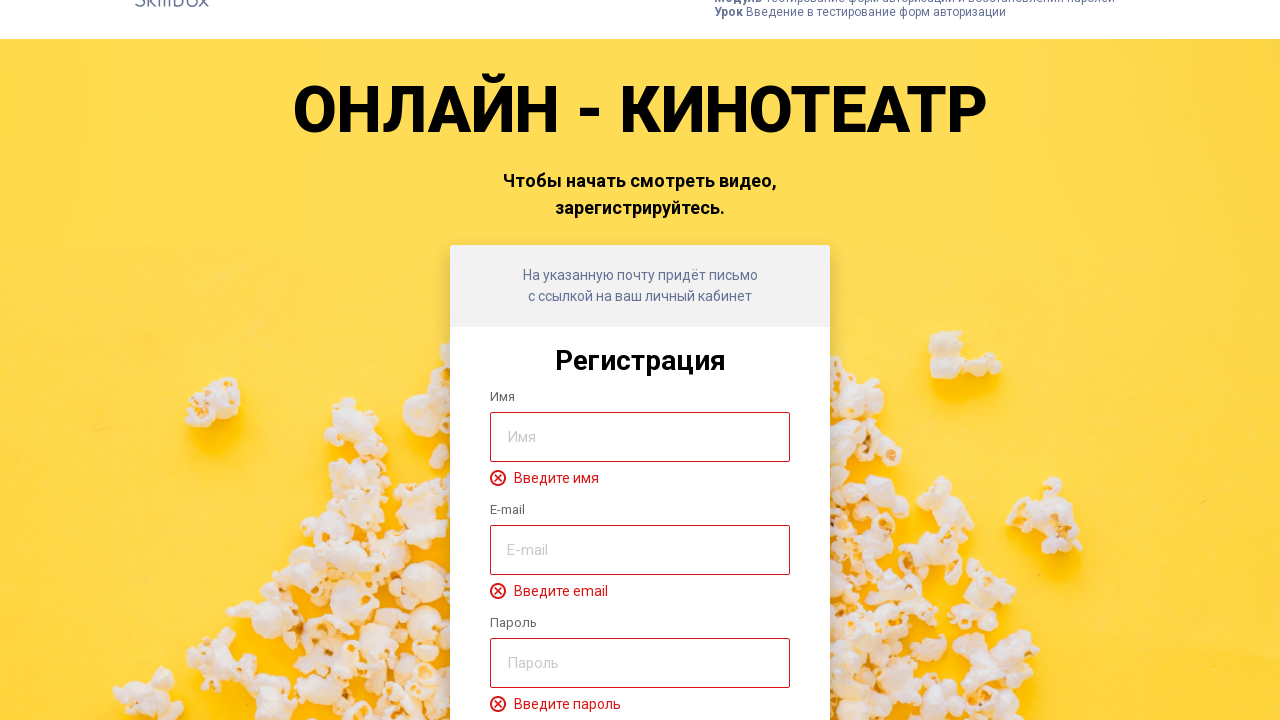